Tests registration form validation with special character (#) in name fields

Starting URL: https://lk.rt.ru/

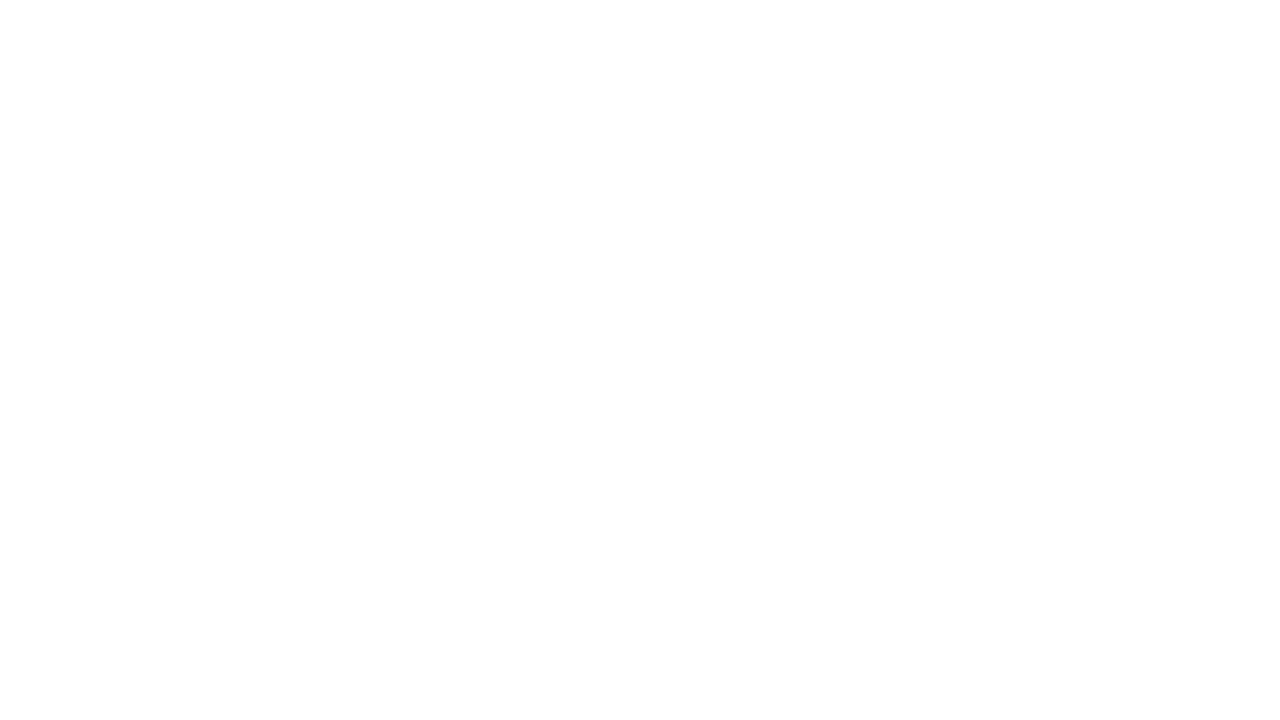

Clicked standard auth button at (960, 389) on #standard_auth_btn
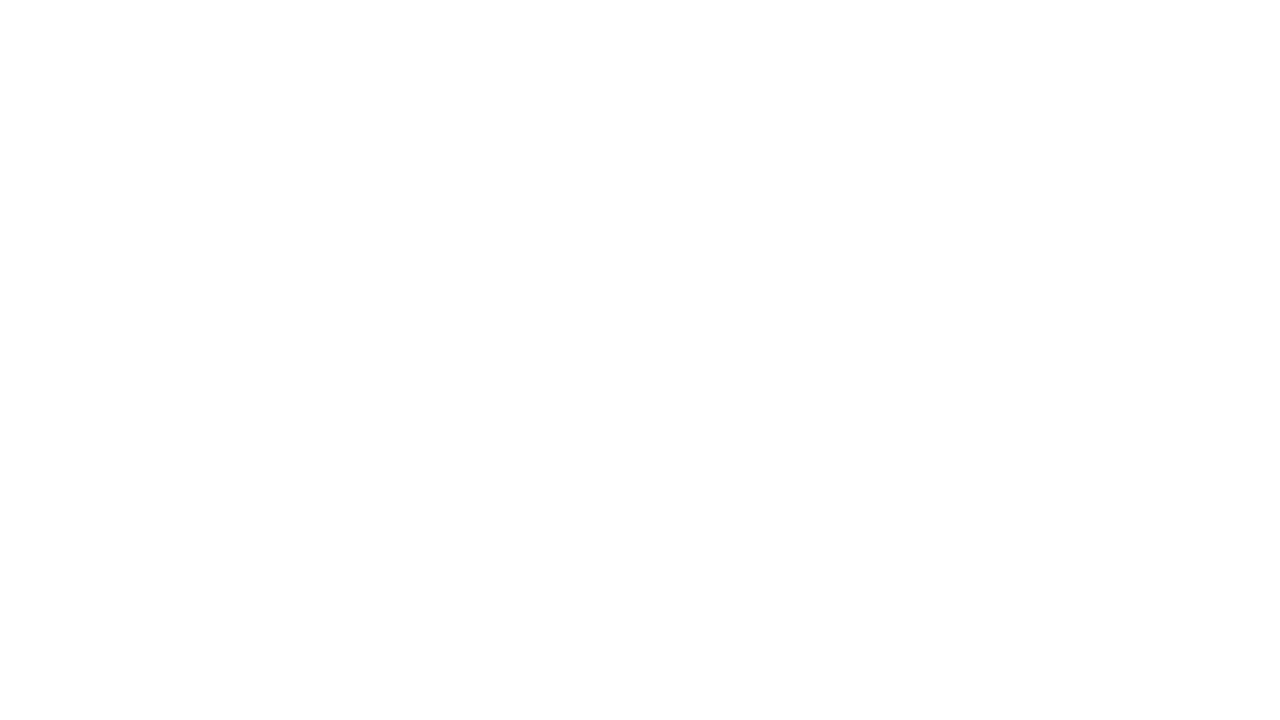

Clicked register button at (1010, 710) on #kc-register
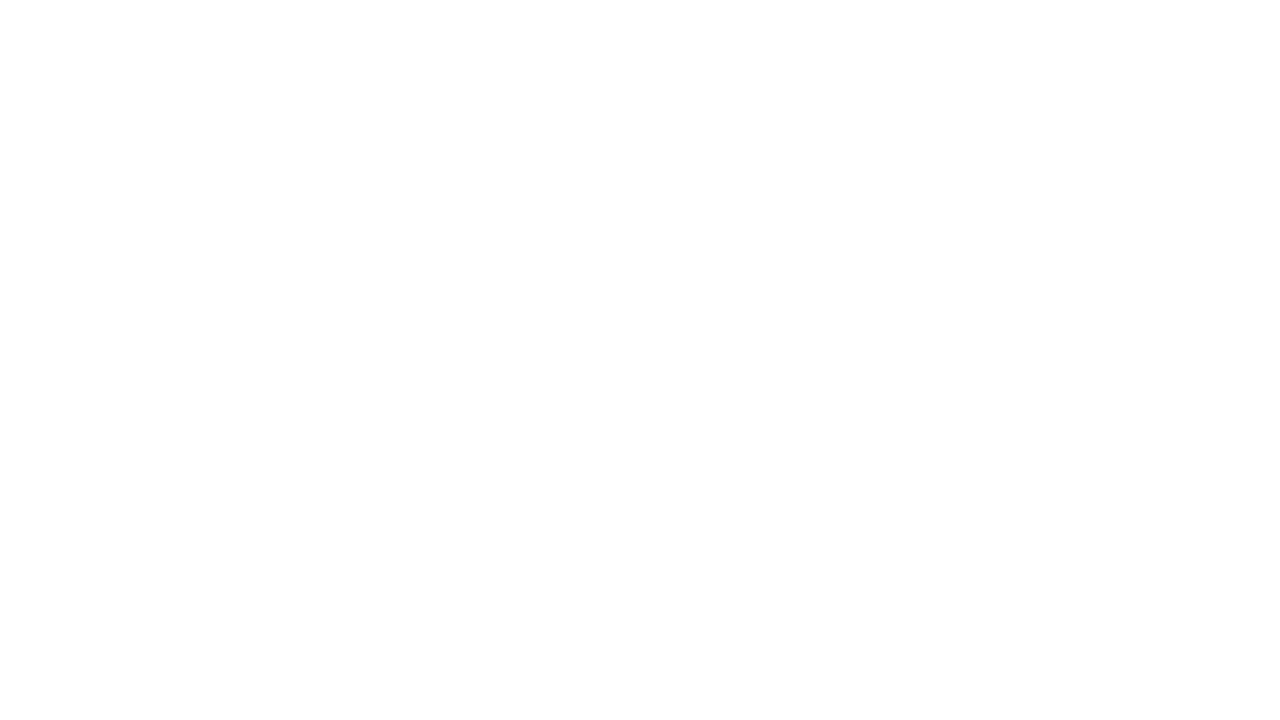

Filled first name field with special character '#' on input[name='firstName']
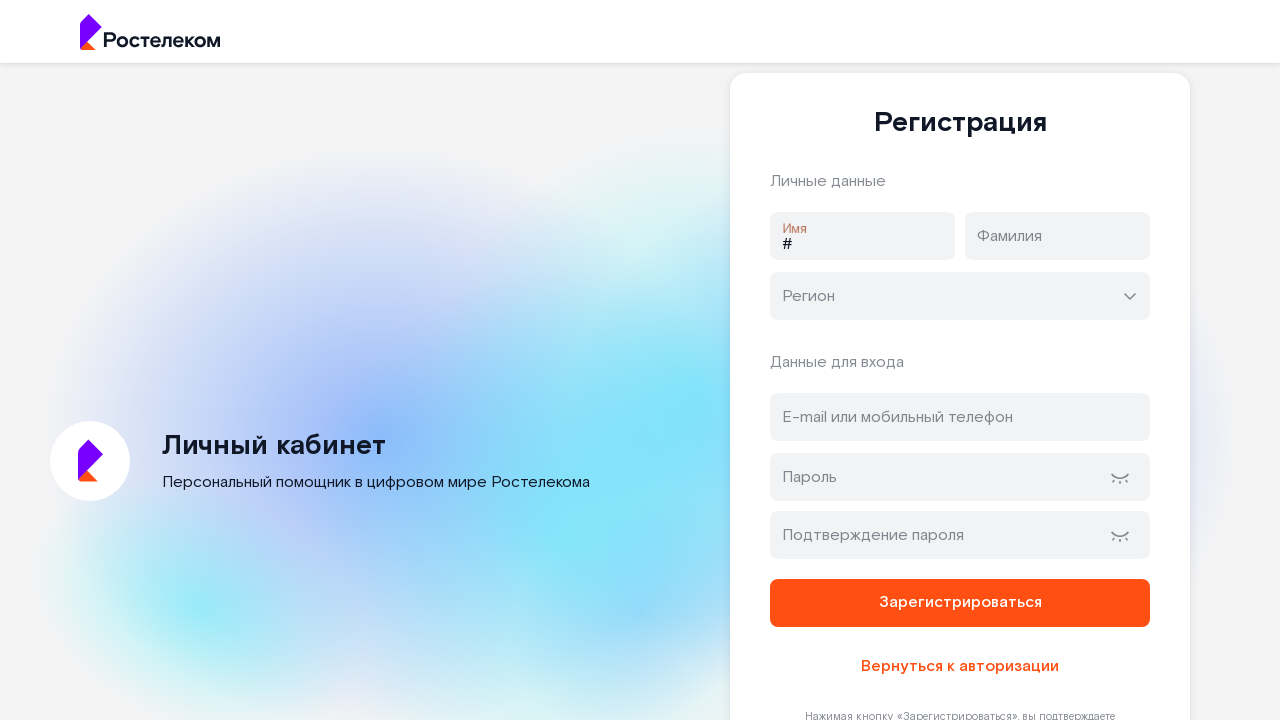

Filled last name field with special character '#' on input[name='lastName']
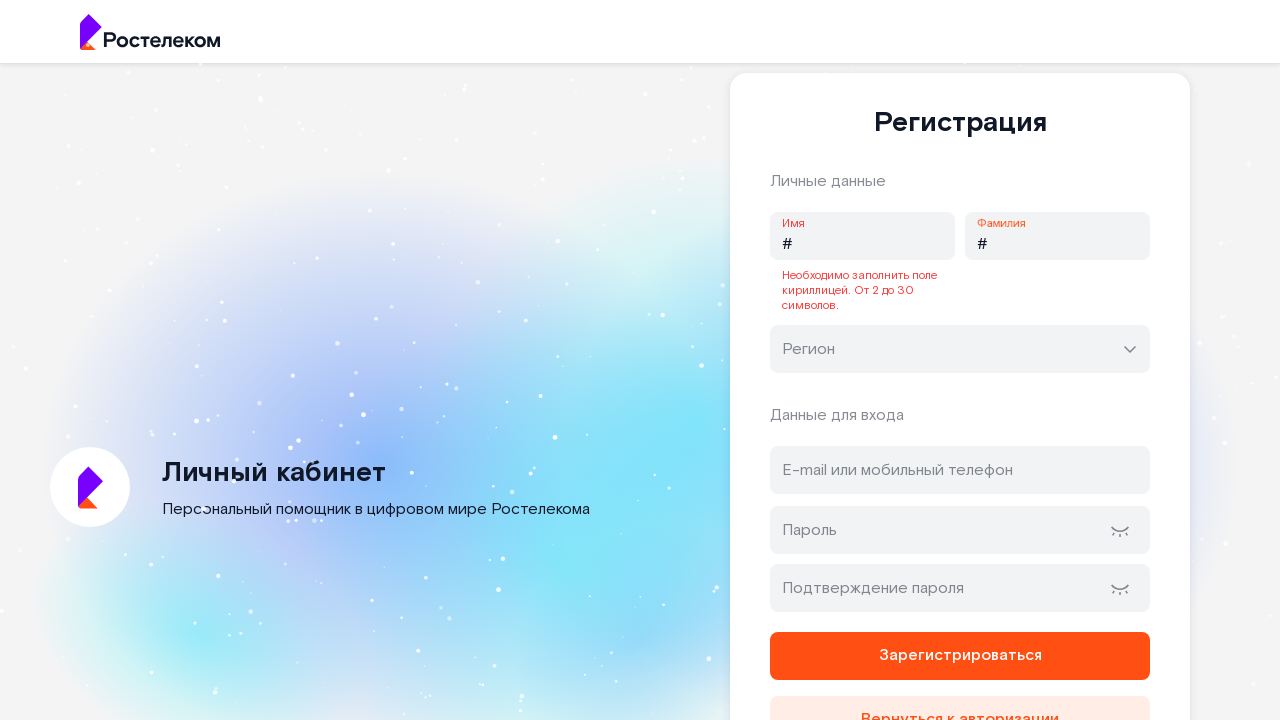

Clicked region selector input at (960, 349) on input.rt-input__input.rt-select__input.rt-input__input--rounded.rt-input__input-
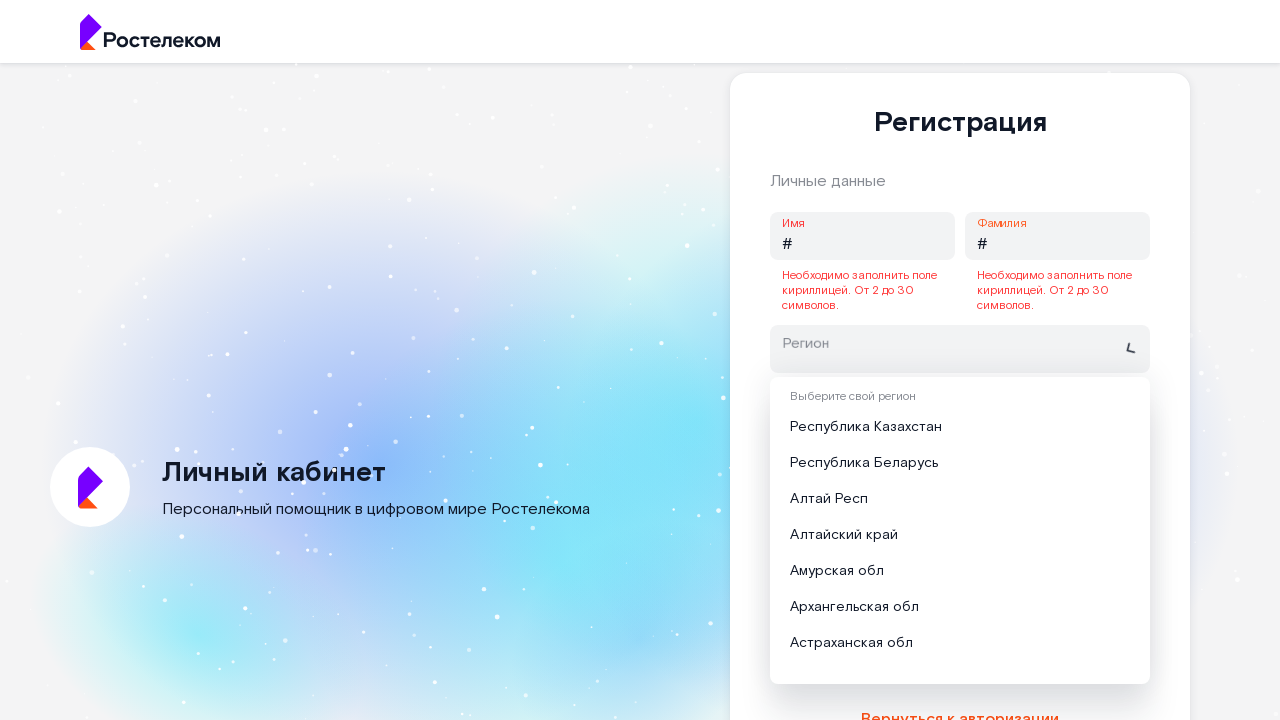

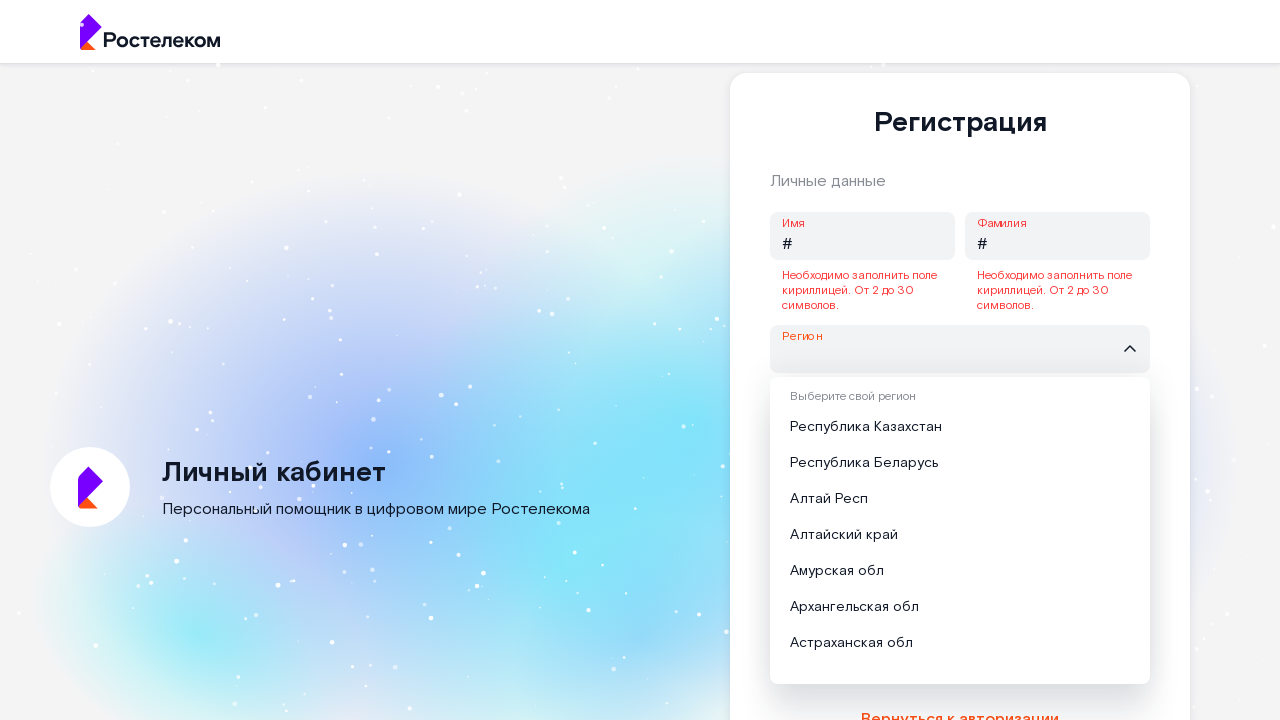